Tests keyboard input functionality by sending various key presses (ESC, TAB, text, ENTER) to an input field

Starting URL: https://the-internet.herokuapp.com/key_presses

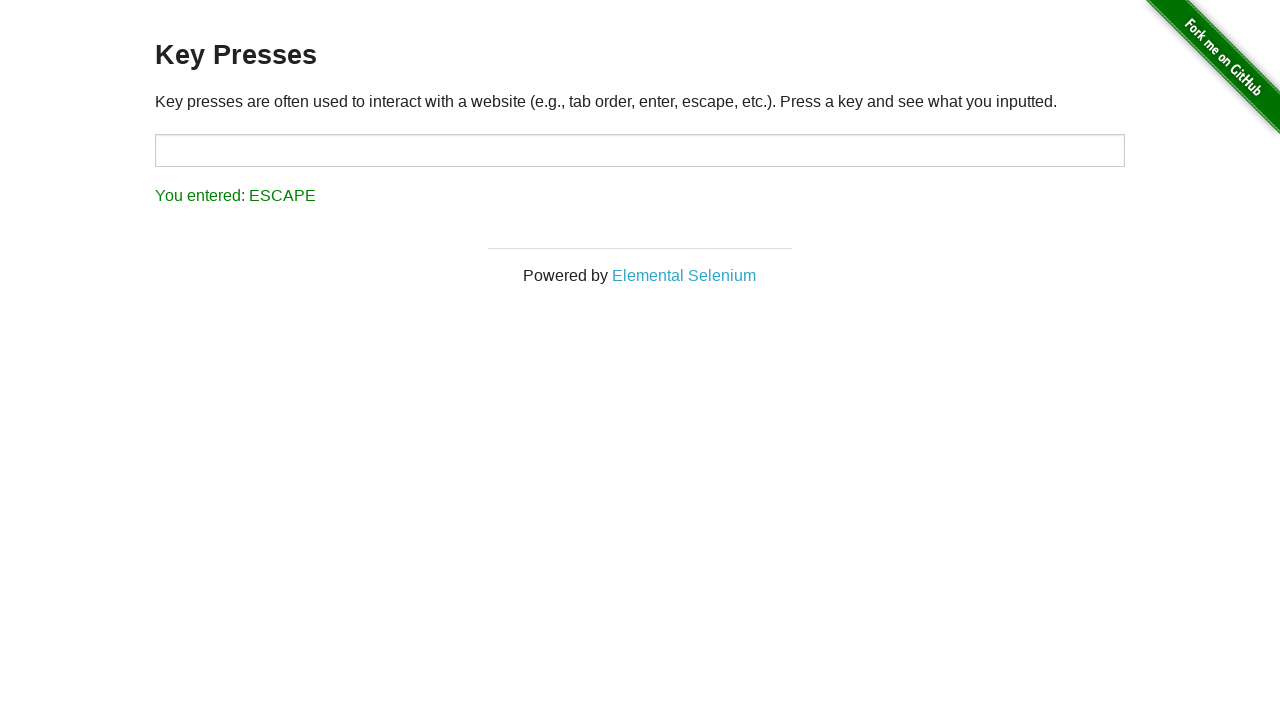

Pressed ESC key on input field on #target
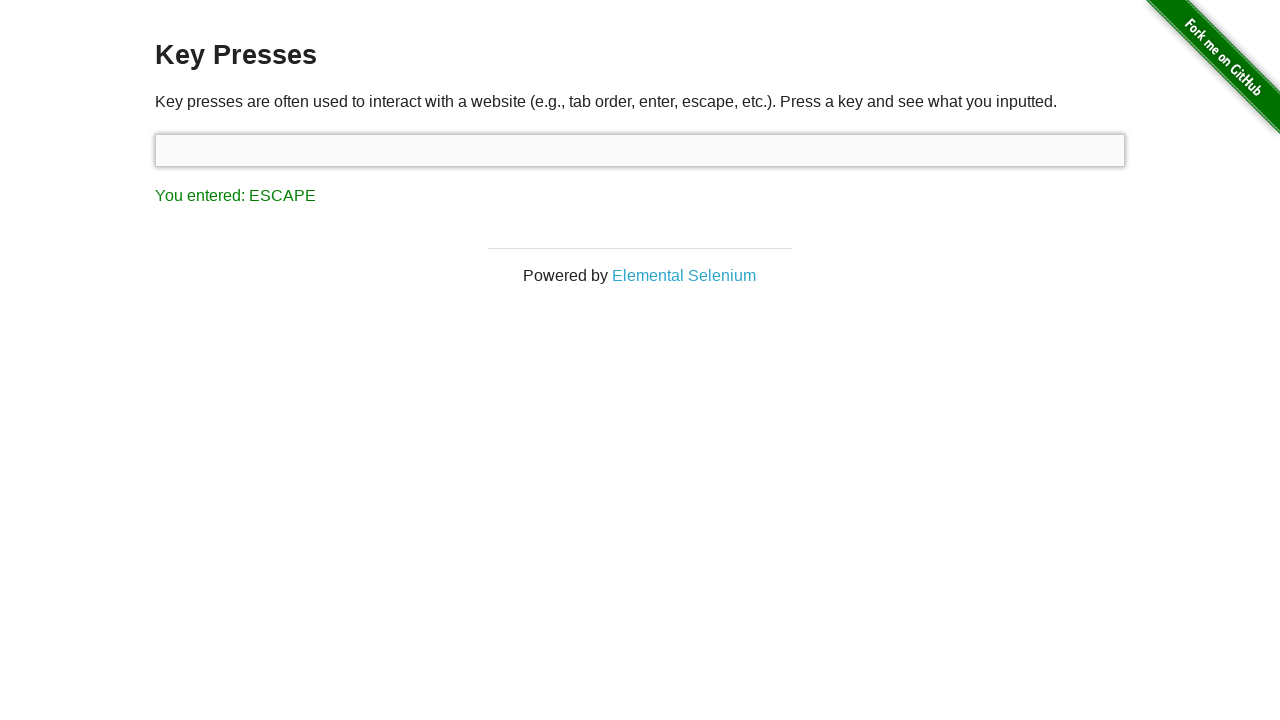

Pressed TAB key on input field on #target
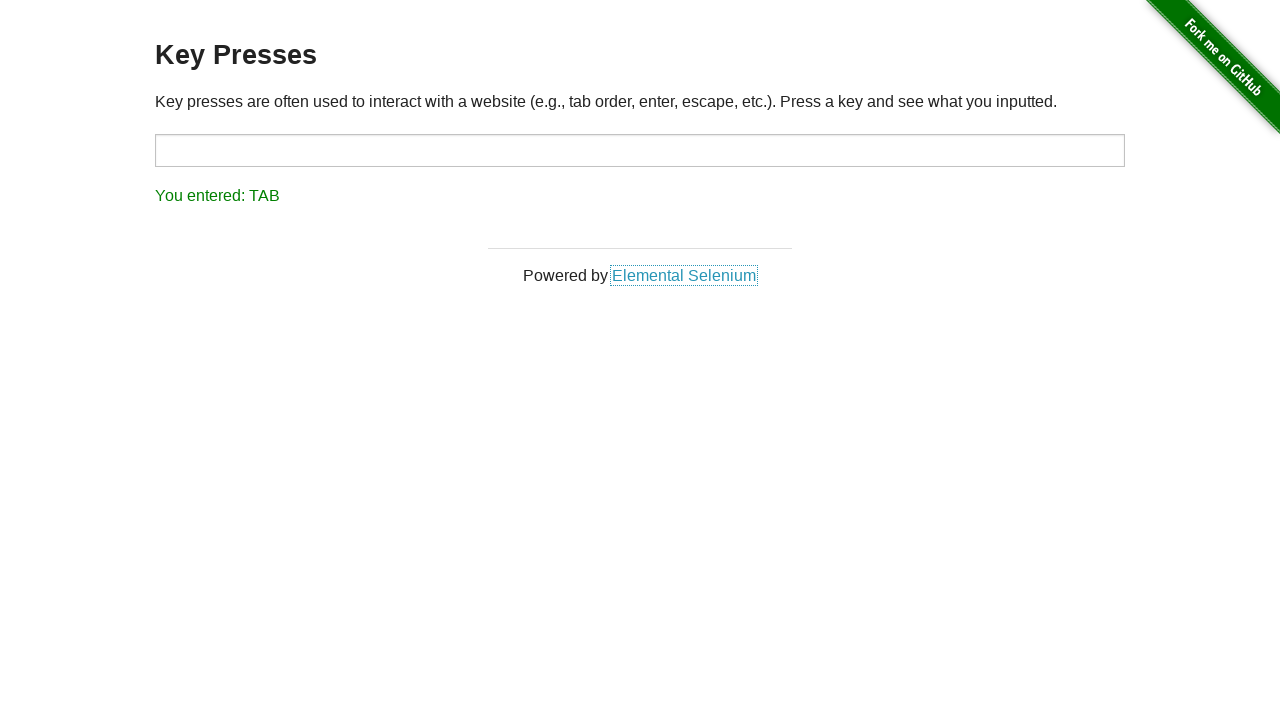

Typed 'Test' into input field on #target
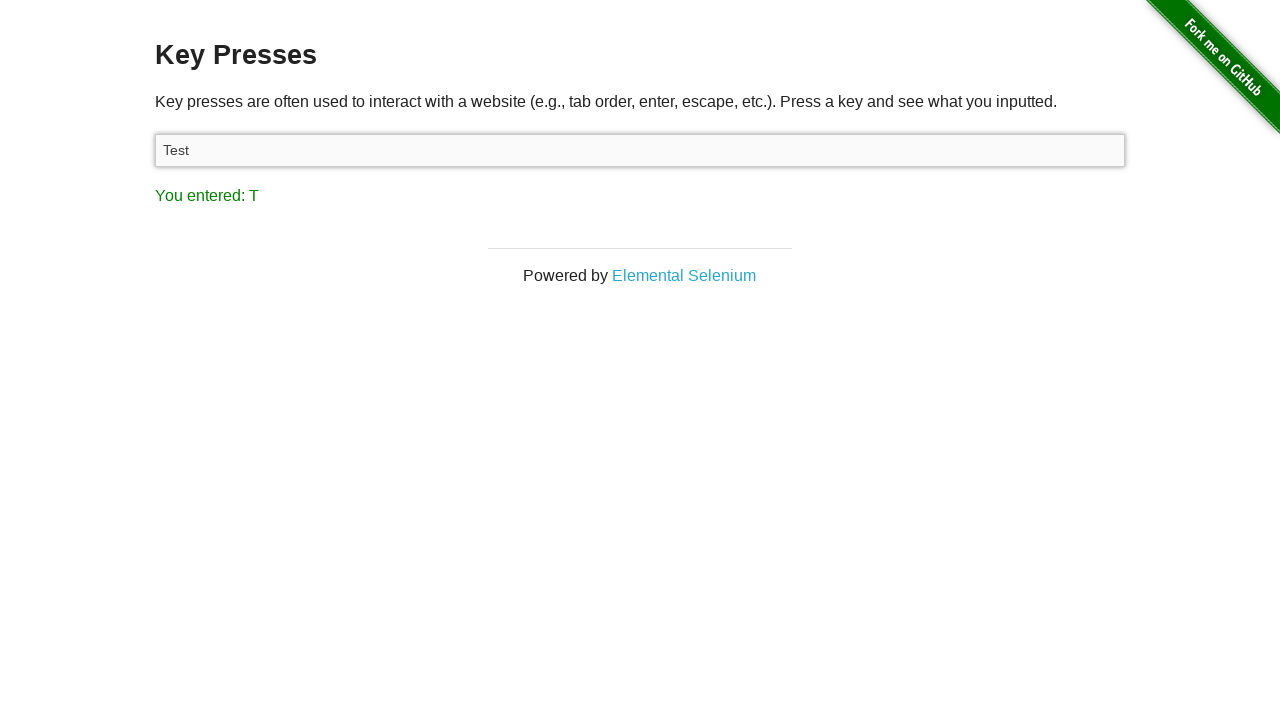

Pressed ENTER key on input field on #target
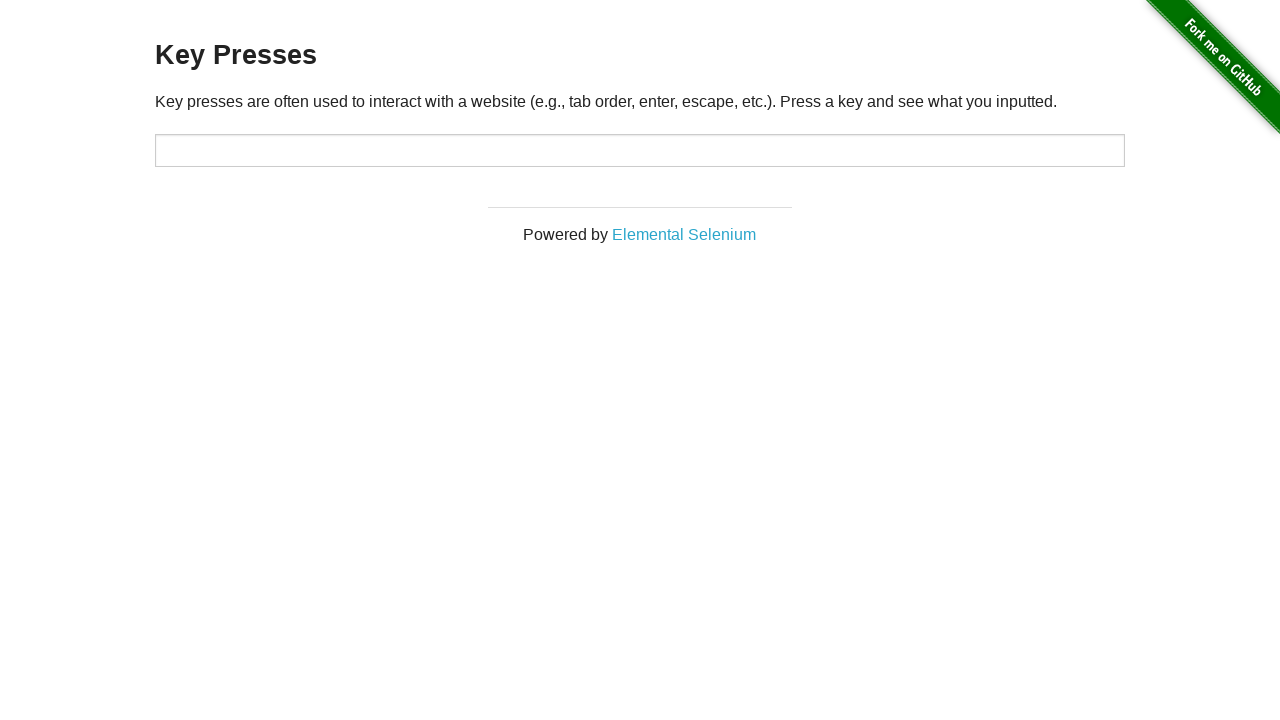

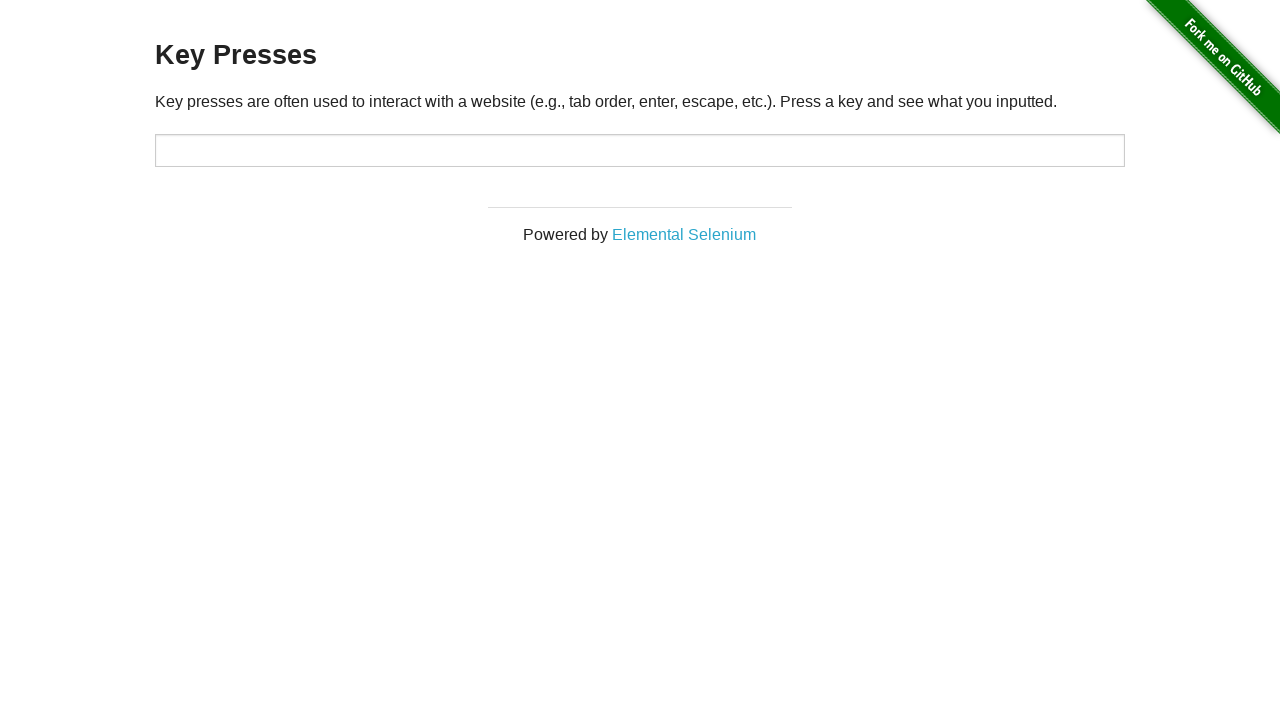